Tests jQuery UI selectable functionality by clicking and dragging to select multiple items from Item 1 to Item 6

Starting URL: https://jqueryui.com/selectable/

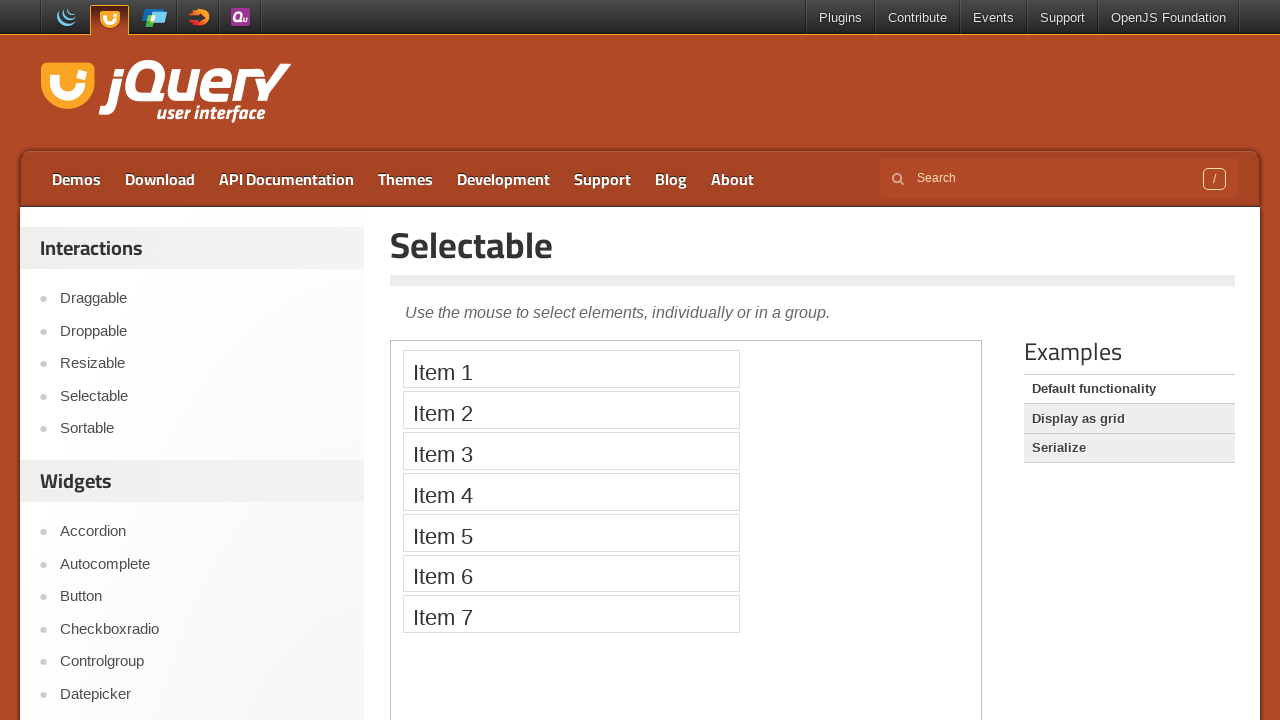

Located iframe containing selectable demo
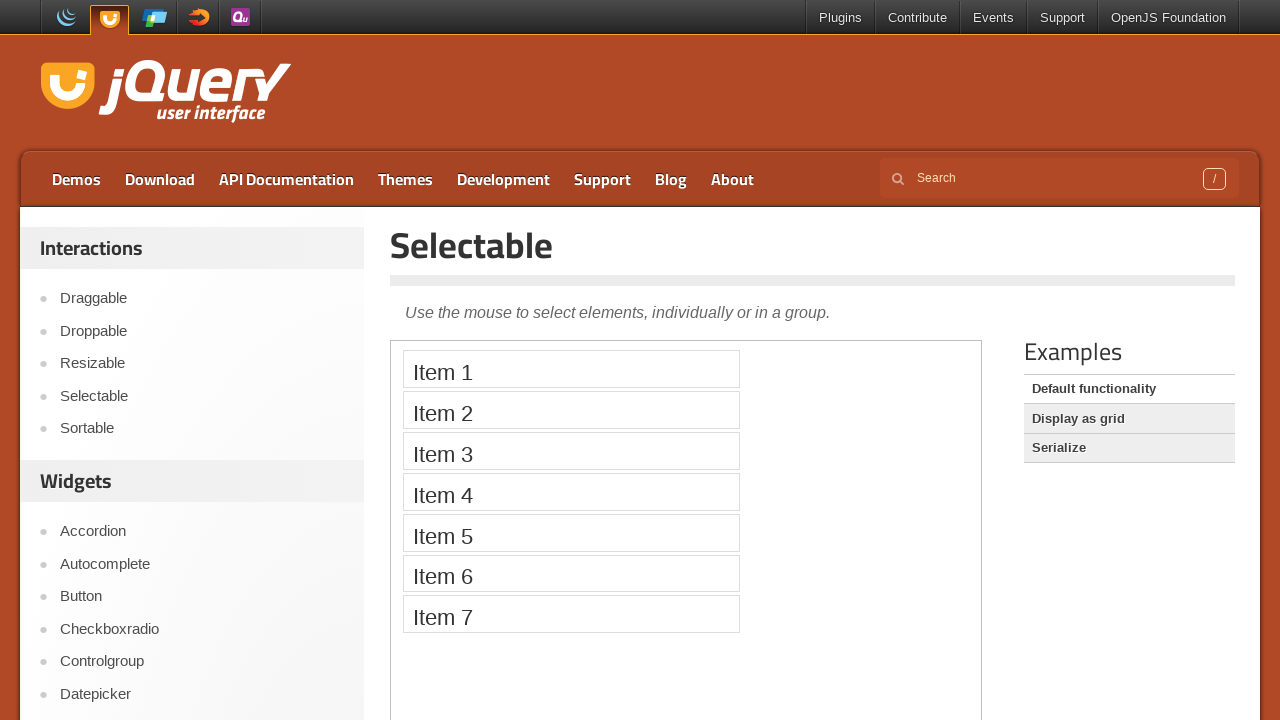

Located Item 1 element
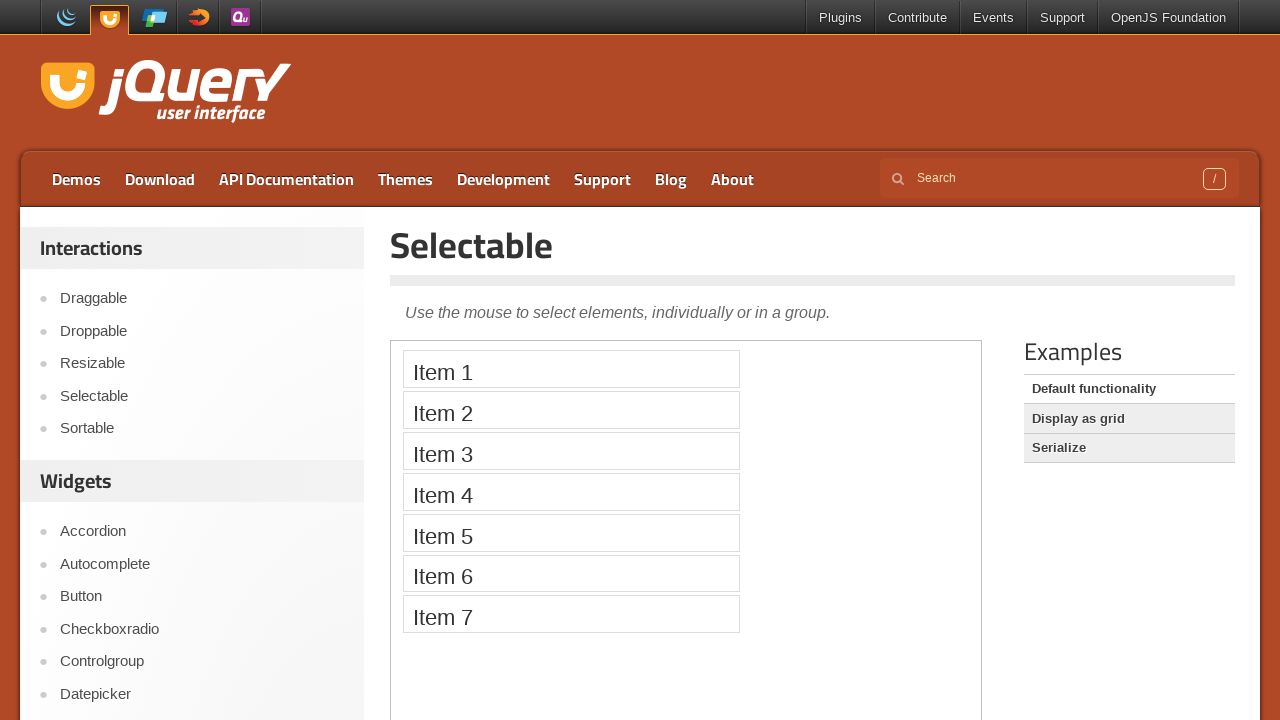

Located Item 6 element
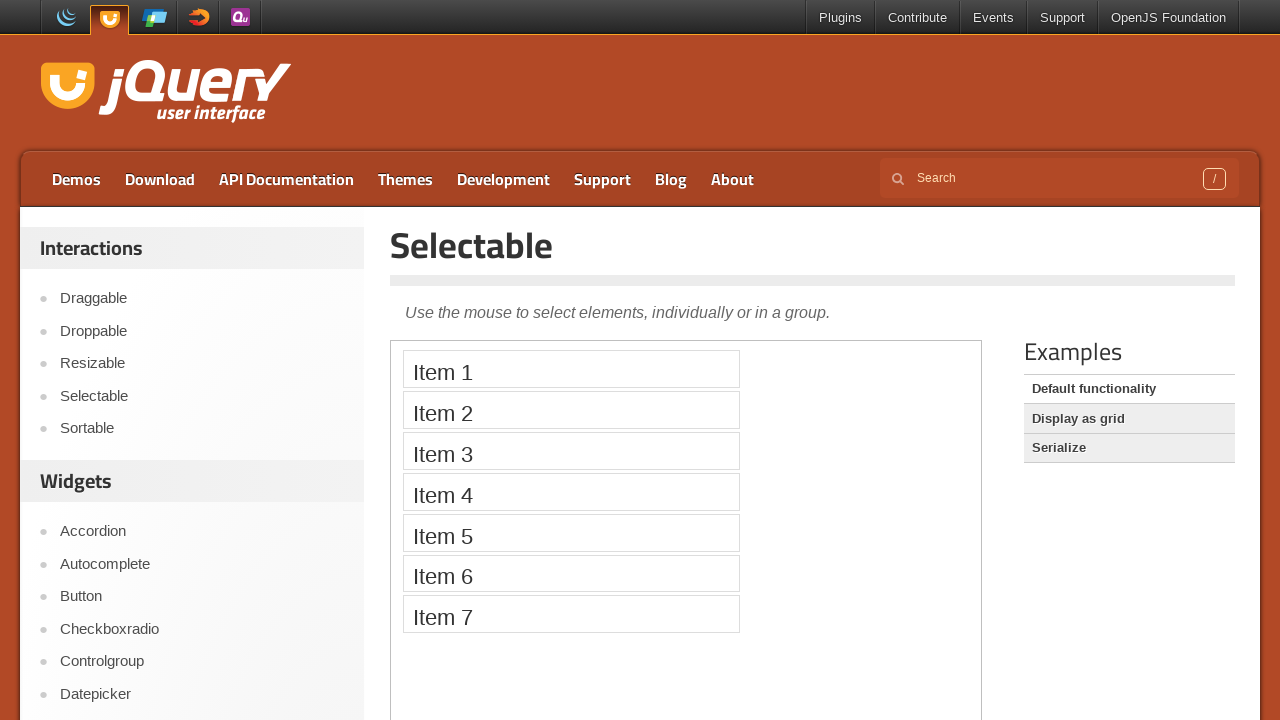

Retrieved bounding box for Item 1
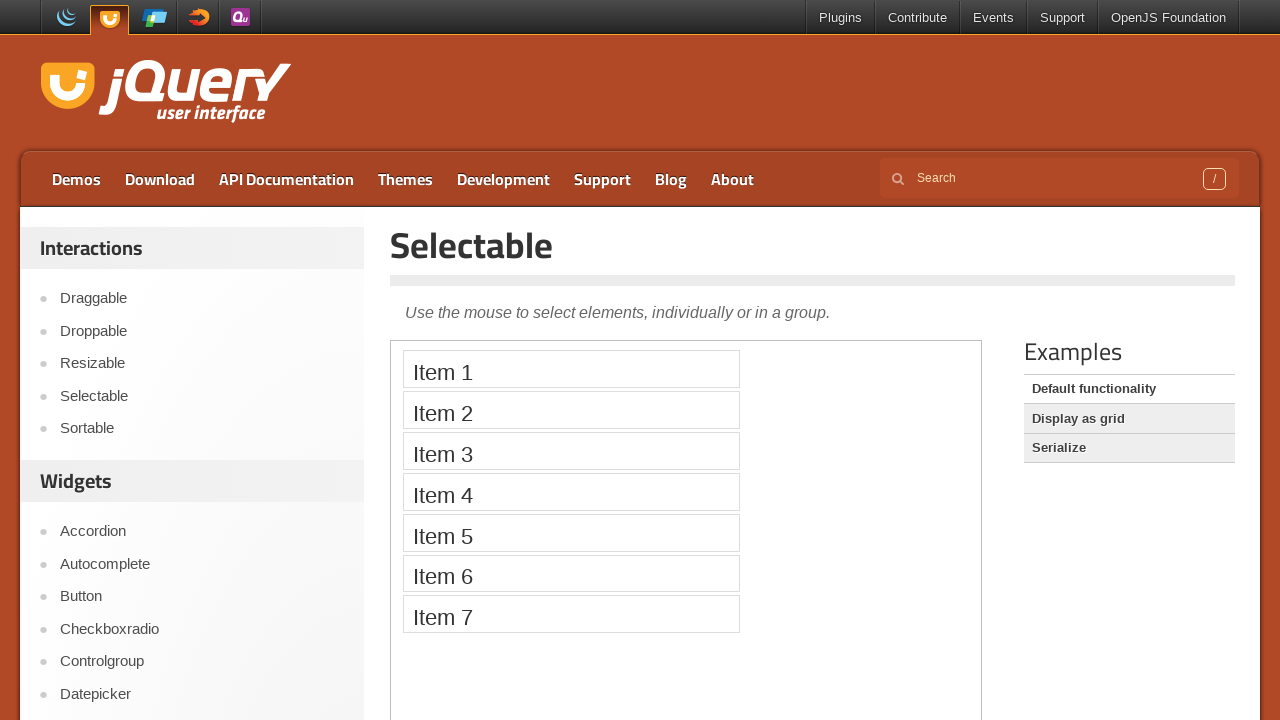

Retrieved bounding box for Item 6
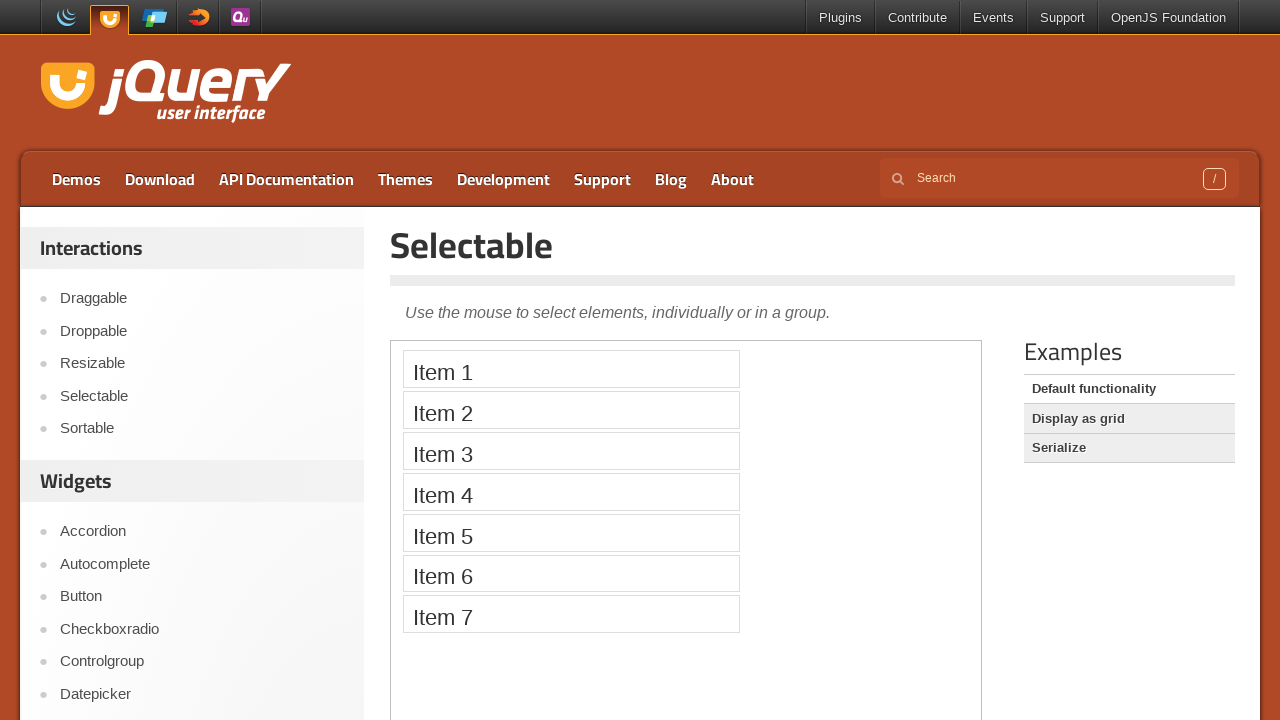

Moved mouse to center of Item 1 at (571, 369)
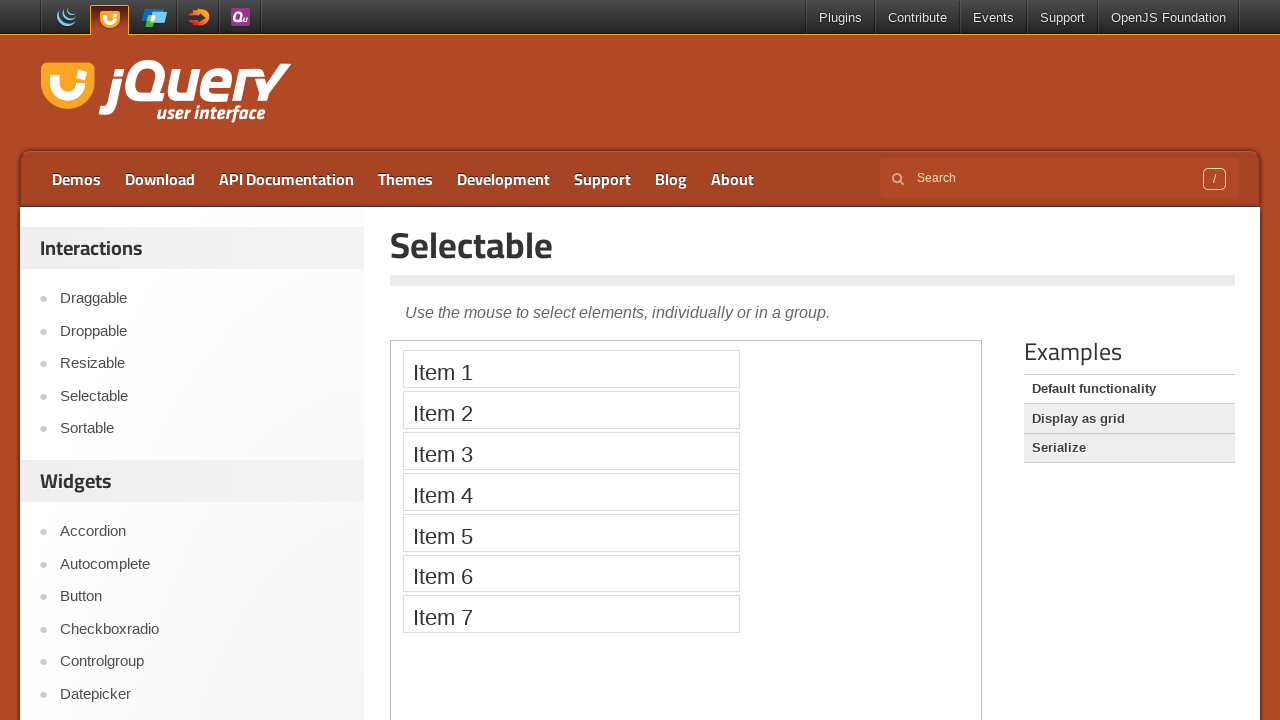

Pressed mouse button down at Item 1 at (571, 369)
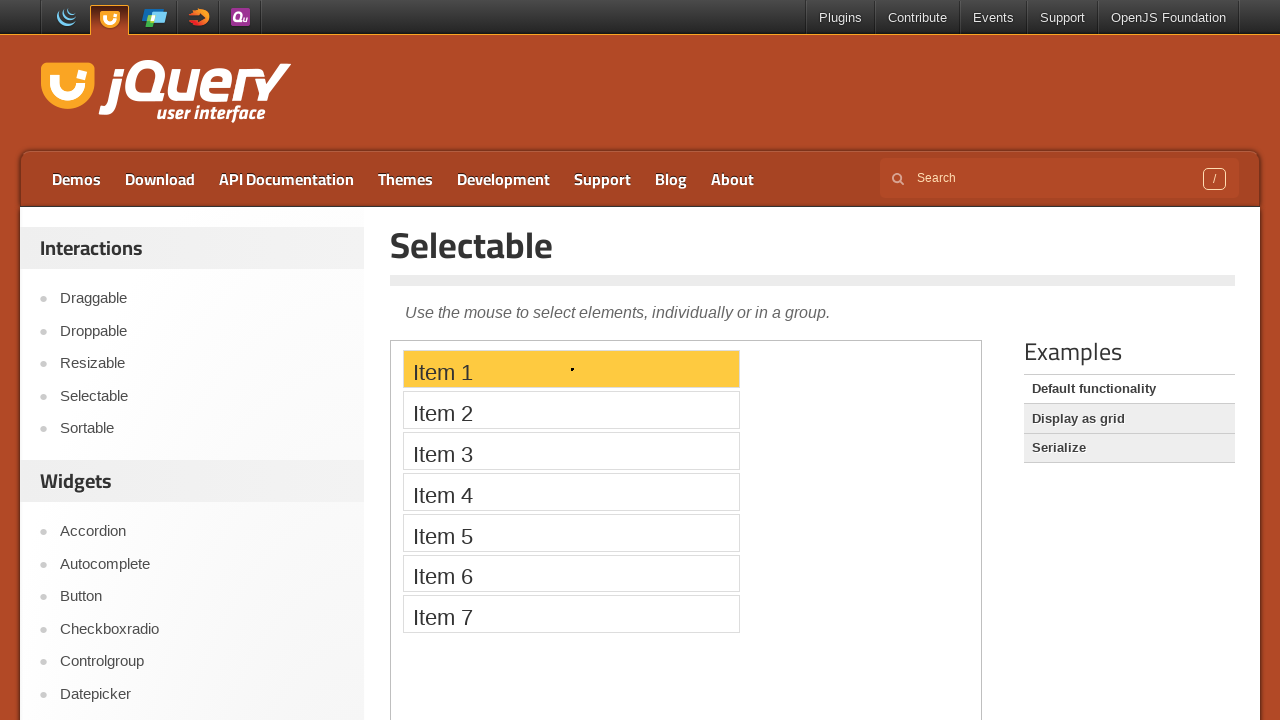

Dragged mouse to center of Item 6 at (571, 573)
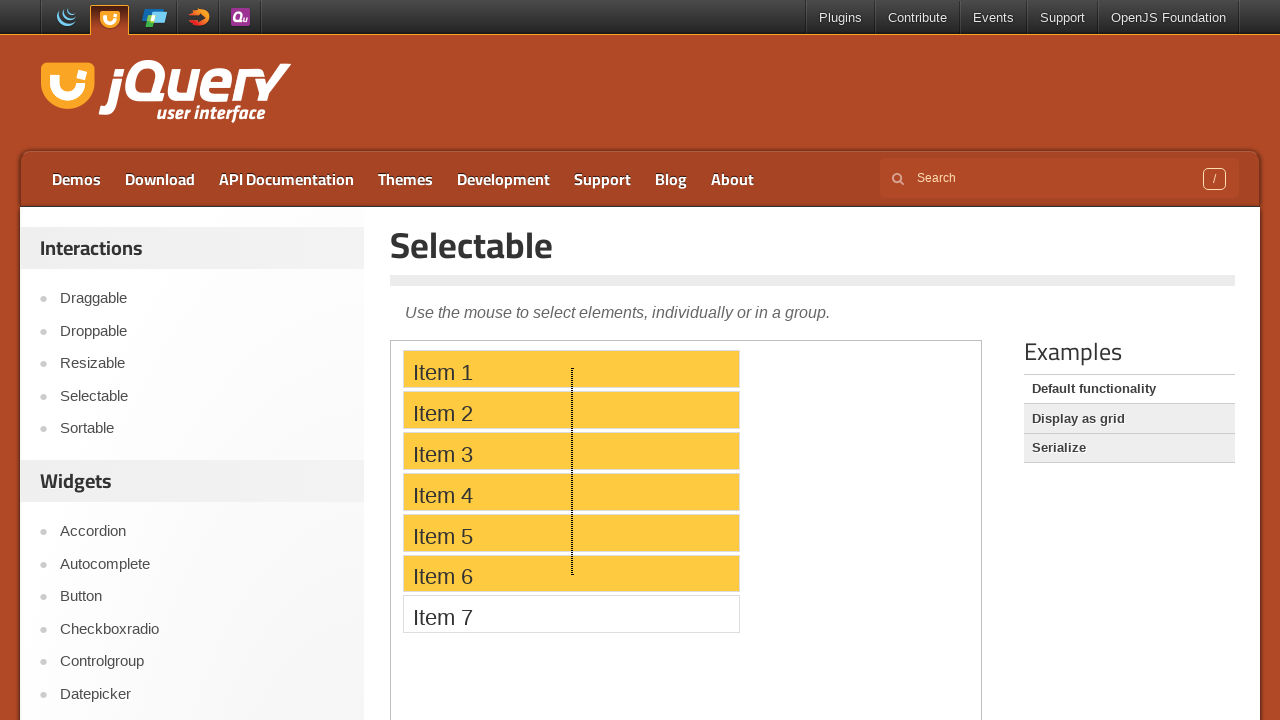

Released mouse button to complete drag selection from Item 1 to Item 6 at (571, 573)
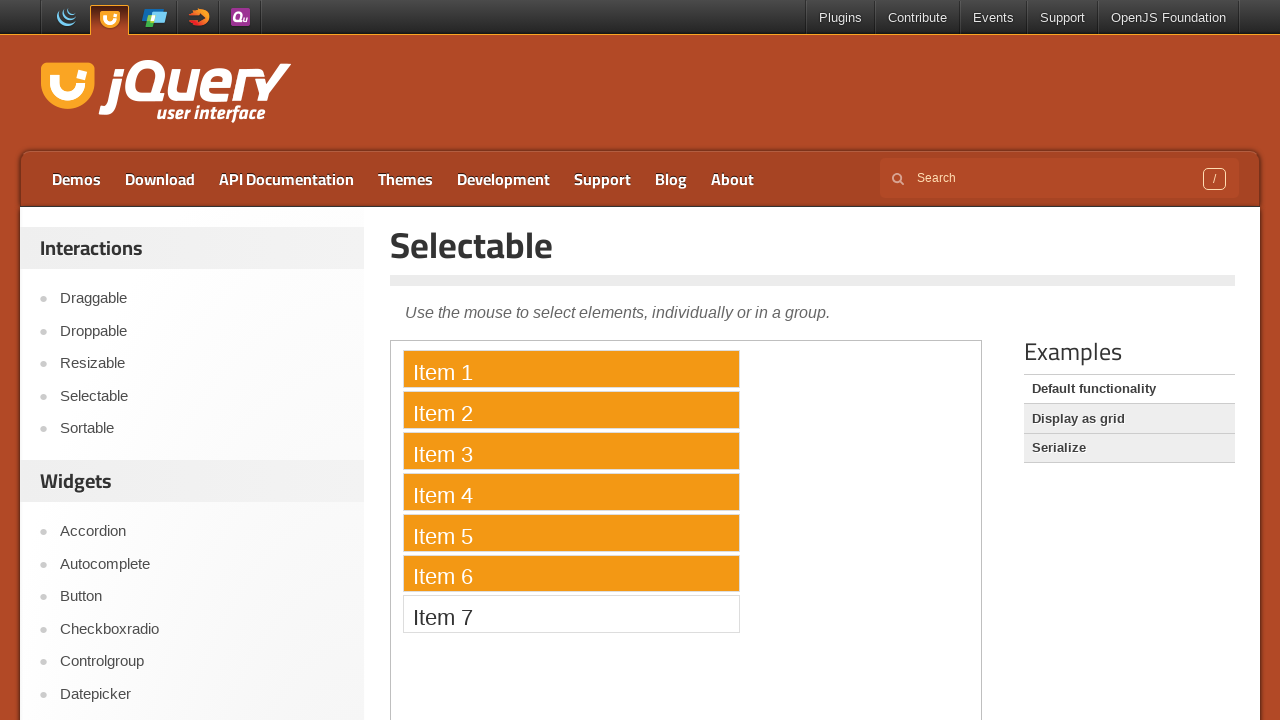

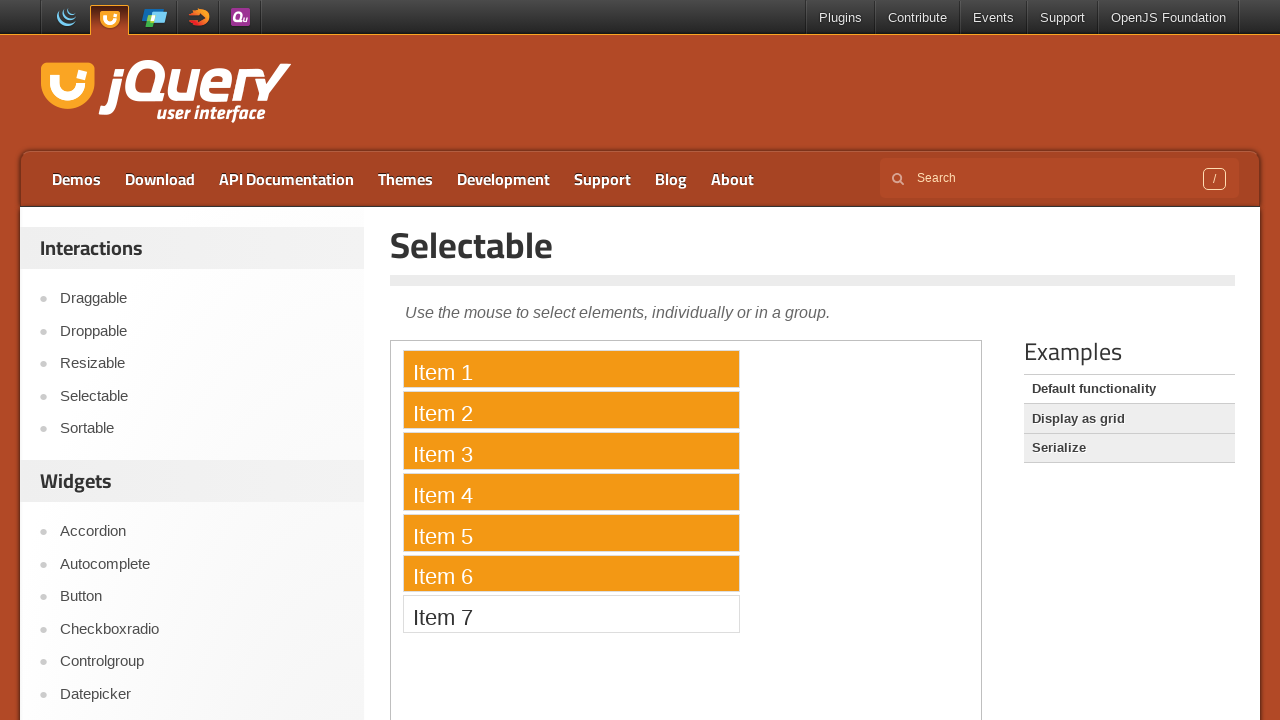